Tests sending text to a JavaScript prompt dialog and verifying the entered text is displayed

Starting URL: https://the-internet.herokuapp.com/javascript_alerts

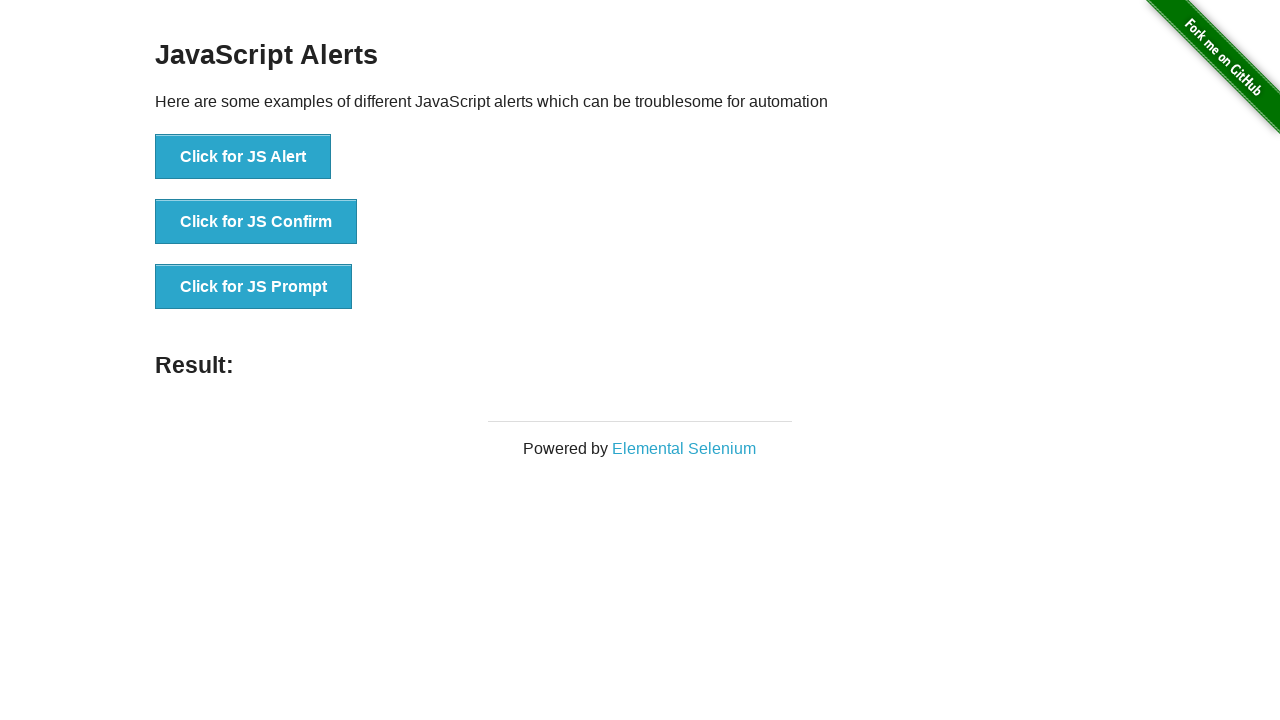

Set up dialog handler to accept prompt with text 'I love UI automation'
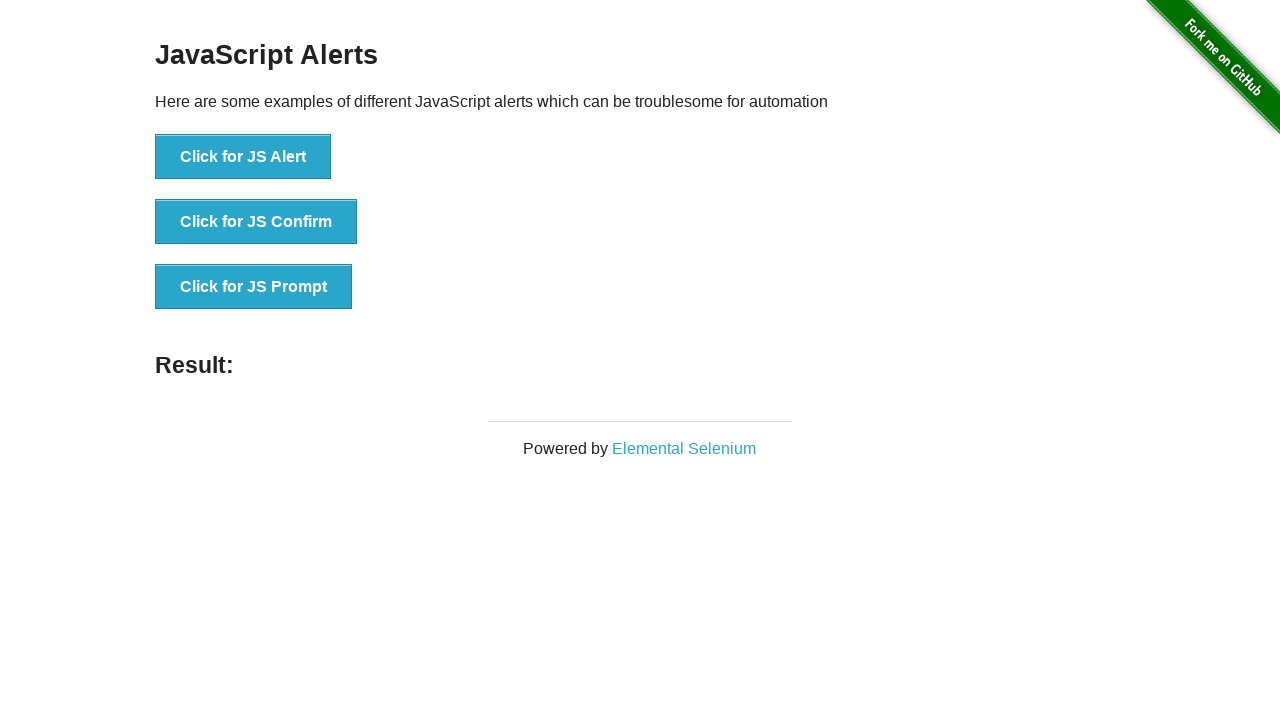

Clicked button to trigger JavaScript prompt dialog at (254, 287) on xpath=//button[.='Click for JS Prompt']
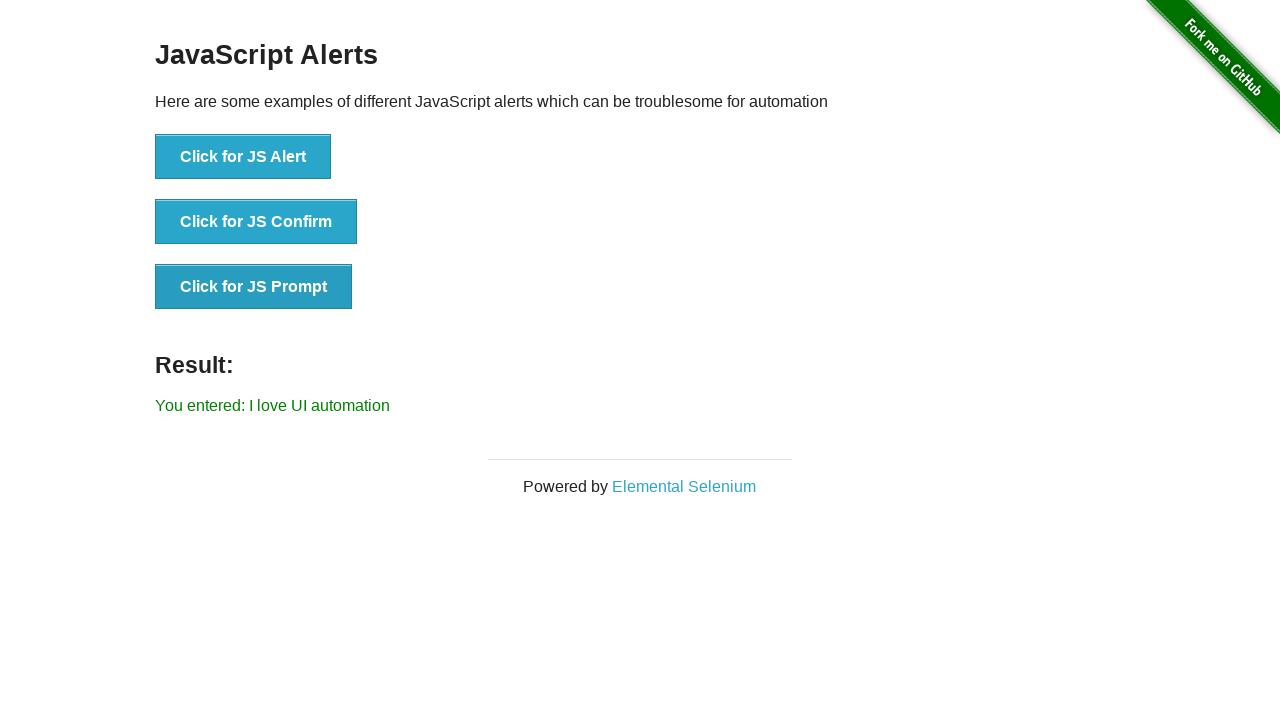

Located result element by ID 'result'
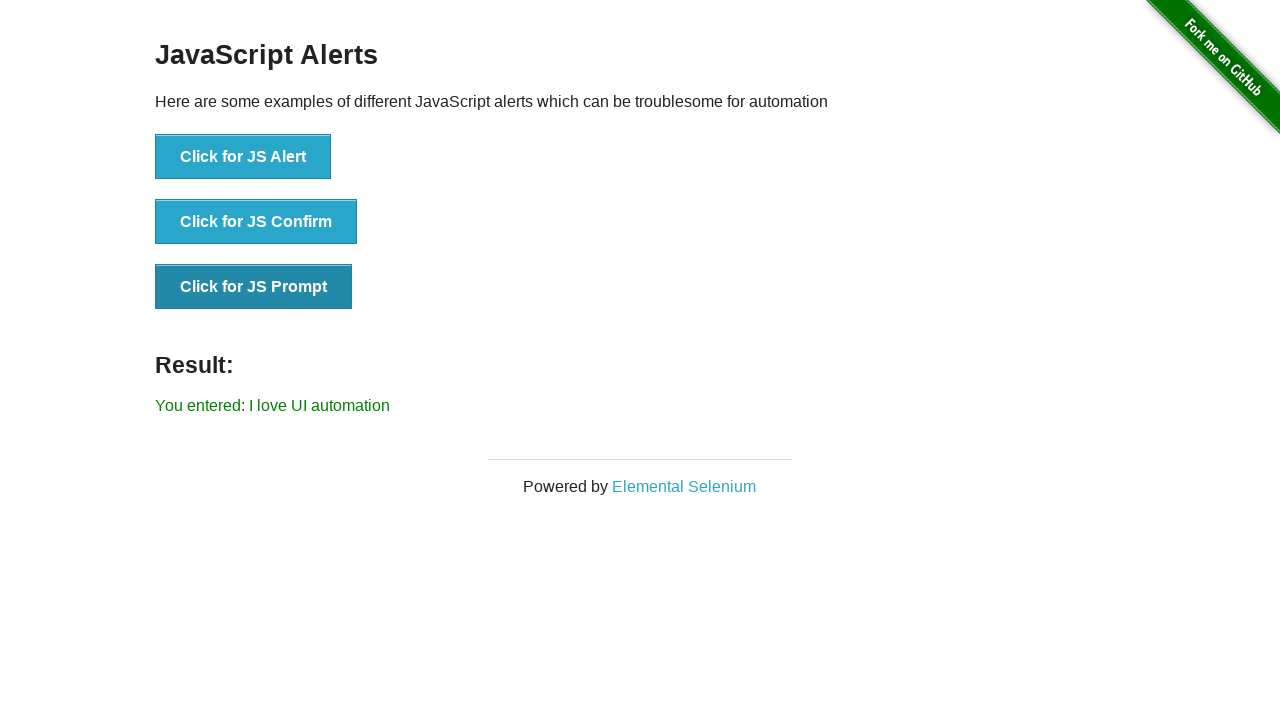

Result element became visible
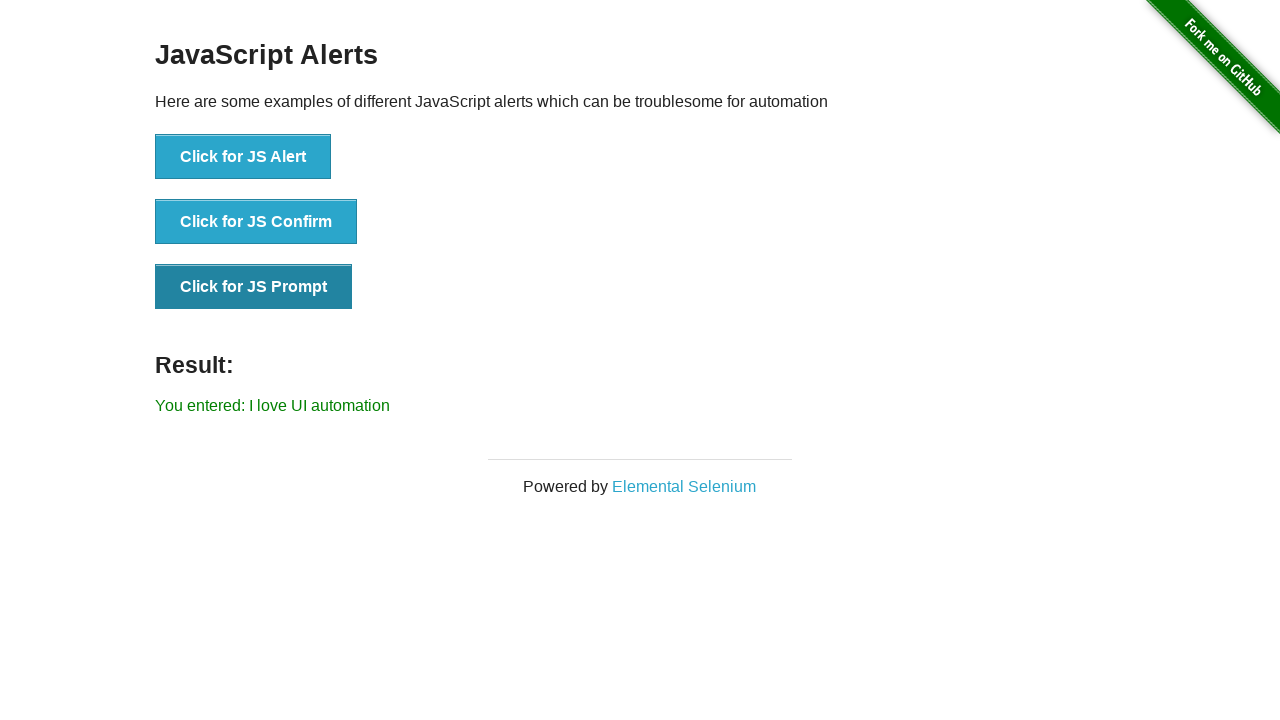

Verified that result text matches 'You entered: I love UI automation'
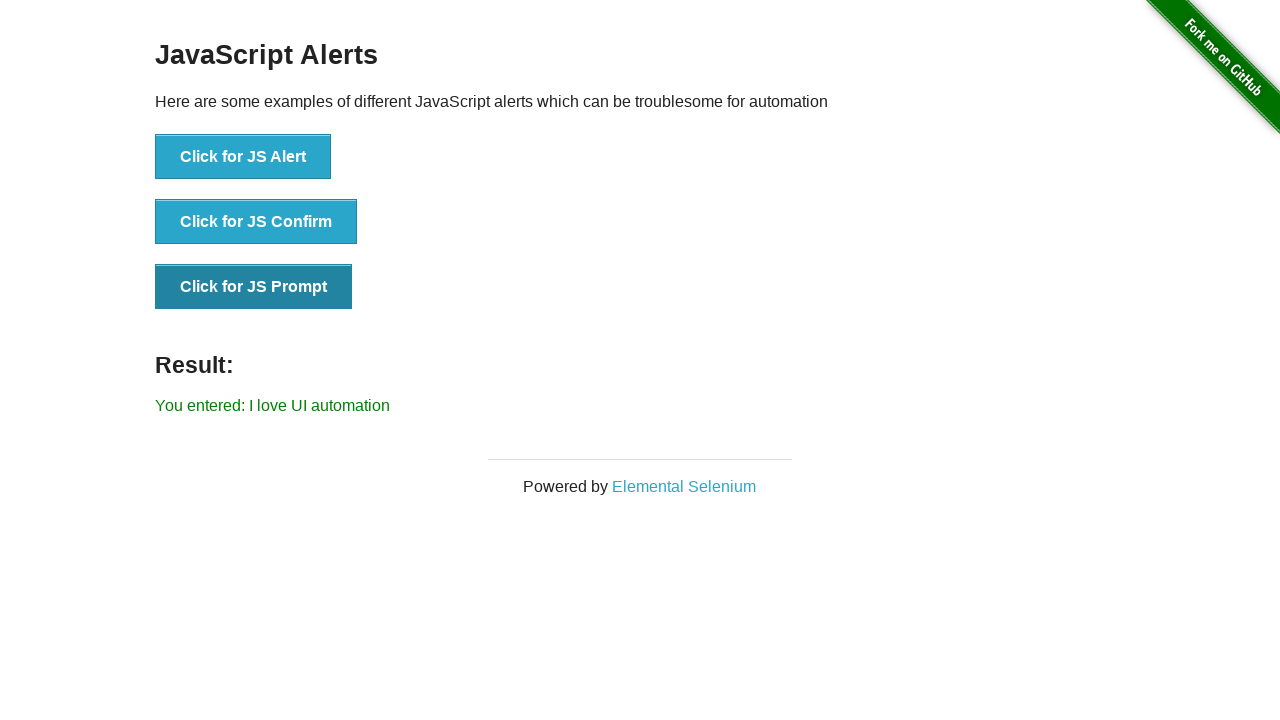

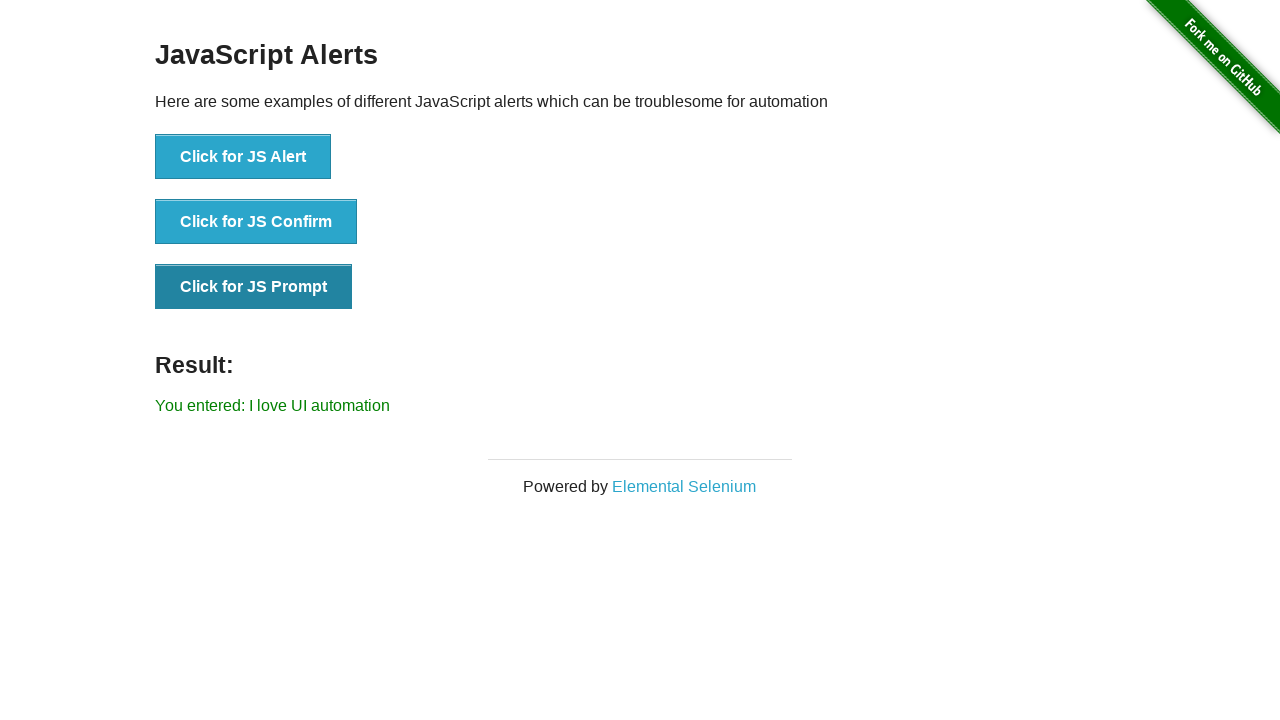